Tests dynamic content loading by clicking a start button and waiting for a message to appear

Starting URL: http://theinternet.przyklady.javastart.pl/dynamic_loading/2

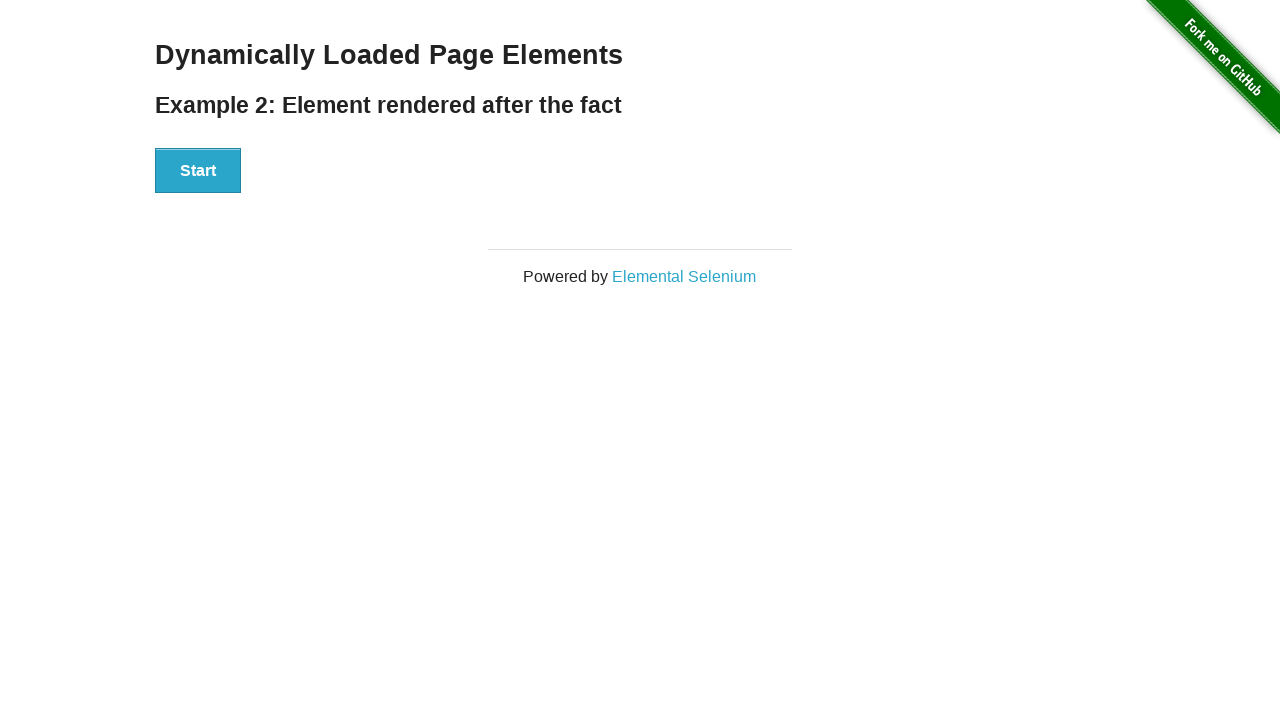

Clicked start button to trigger dynamic content loading at (198, 171) on #start button
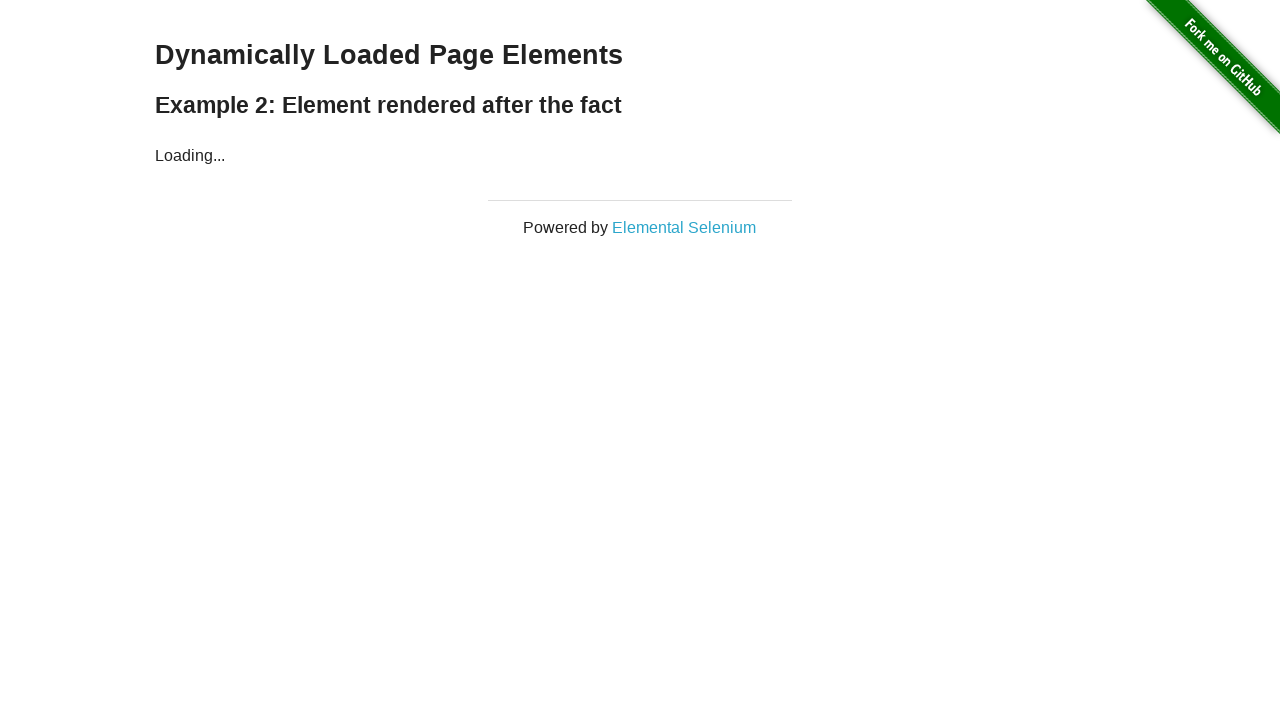

Waited for message to appear in #finish h4 selector
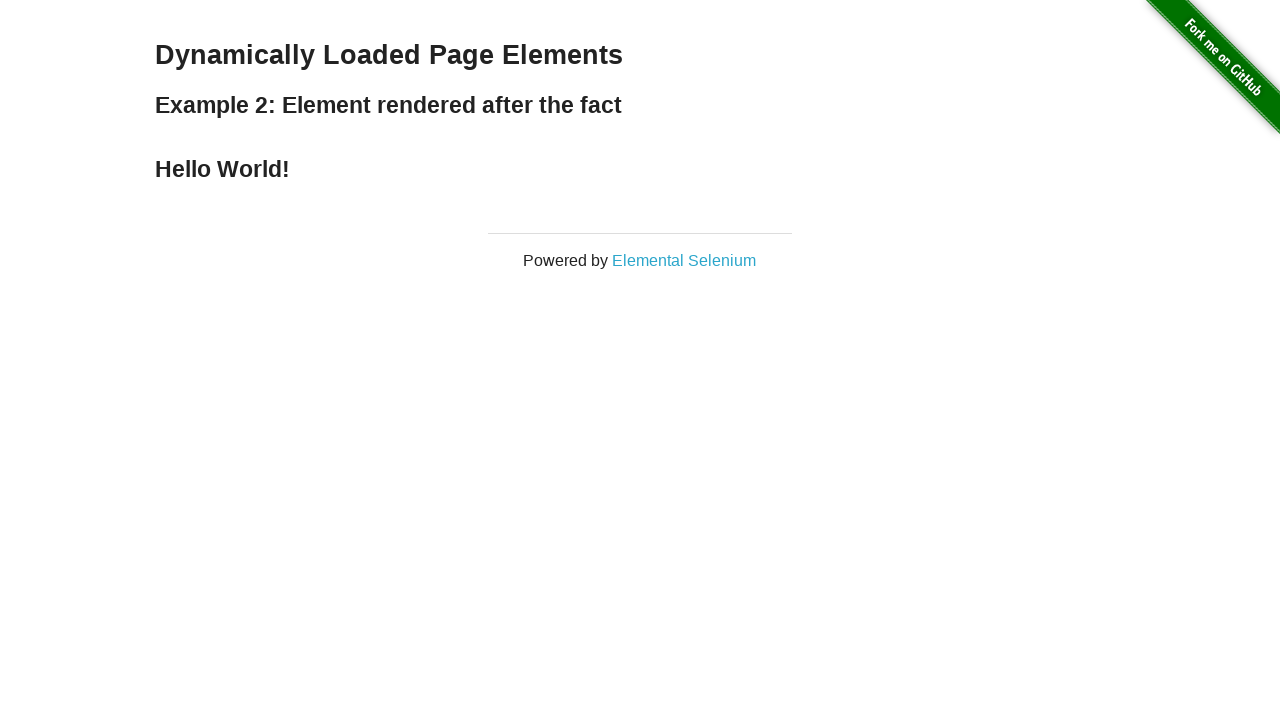

Verified that the message is visible on the page
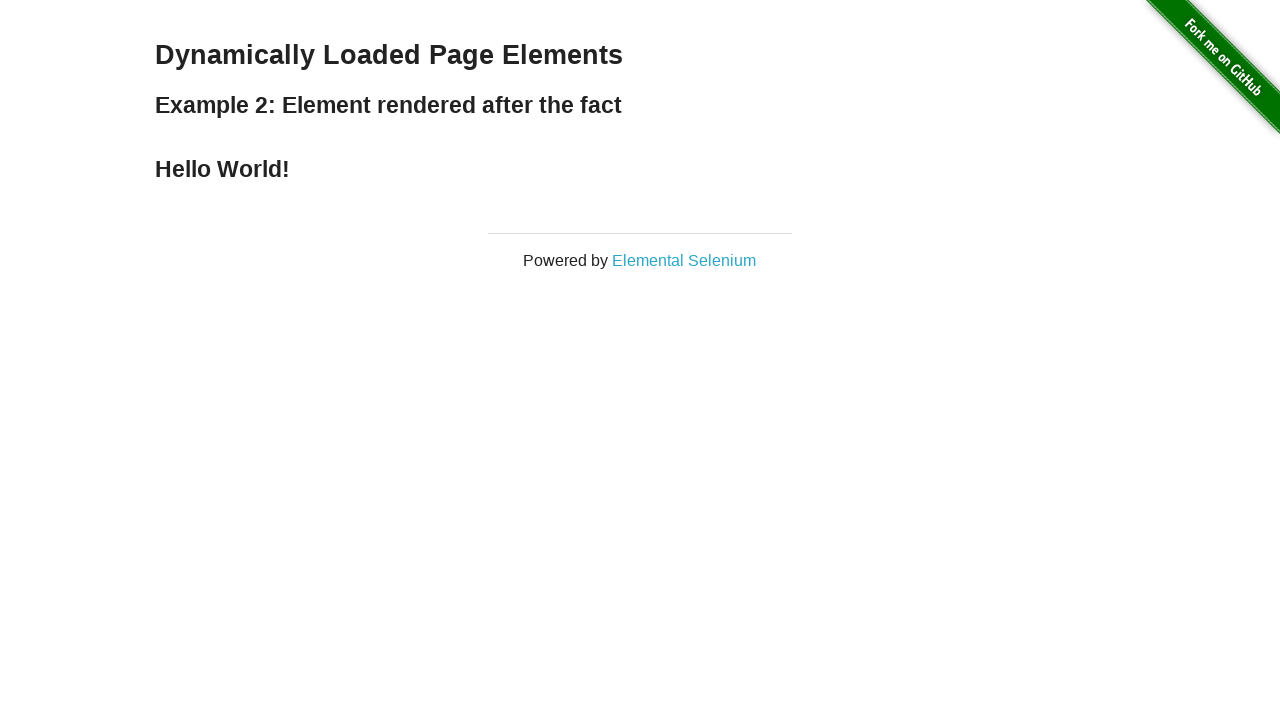

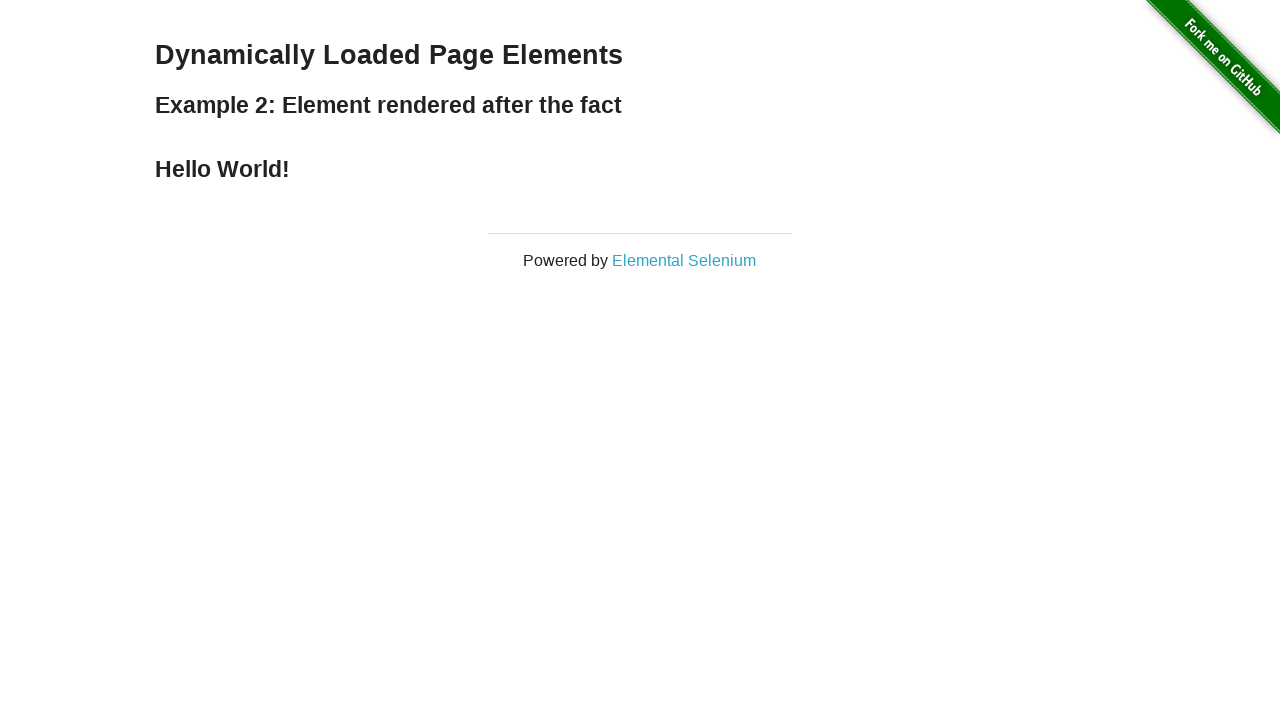